Tests non-select dropdown functionality by clicking a dropdown menu and selecting Facebook link, then verifying navigation to Facebook

Starting URL: https://practice.cydeo.com/dropdown

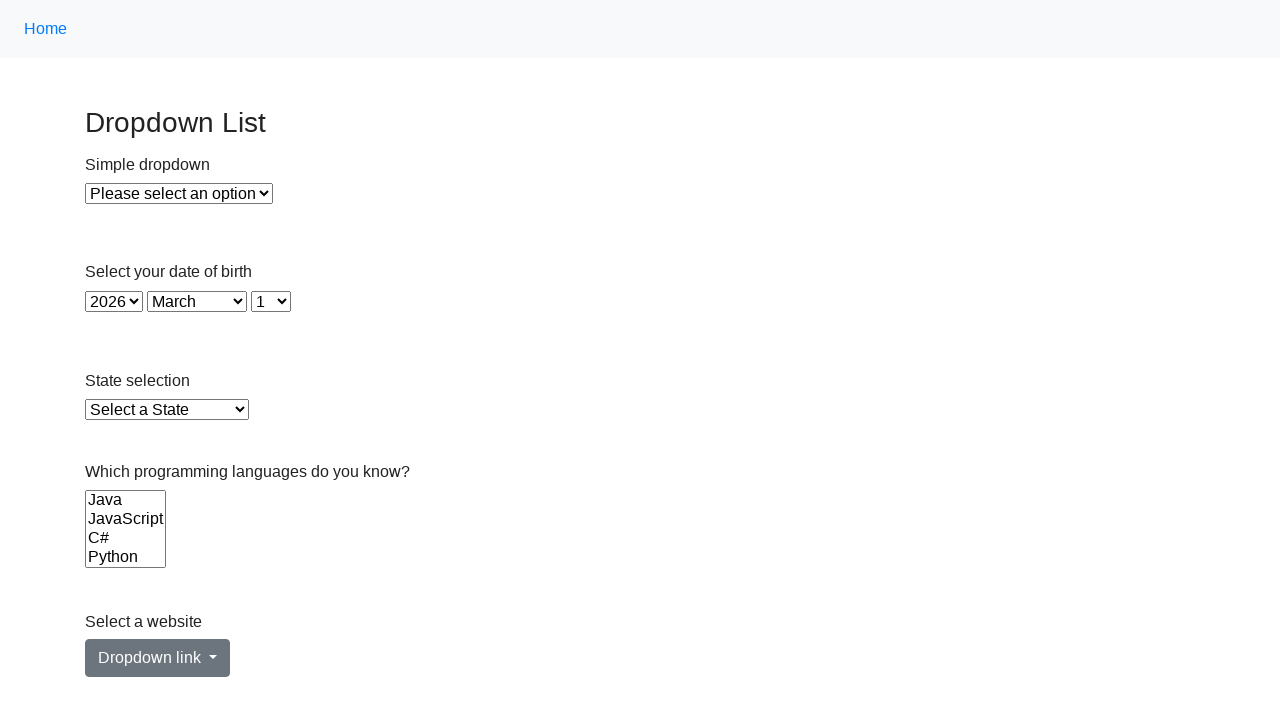

Clicked the non-select dropdown button at (158, 658) on a#dropdownMenuLink
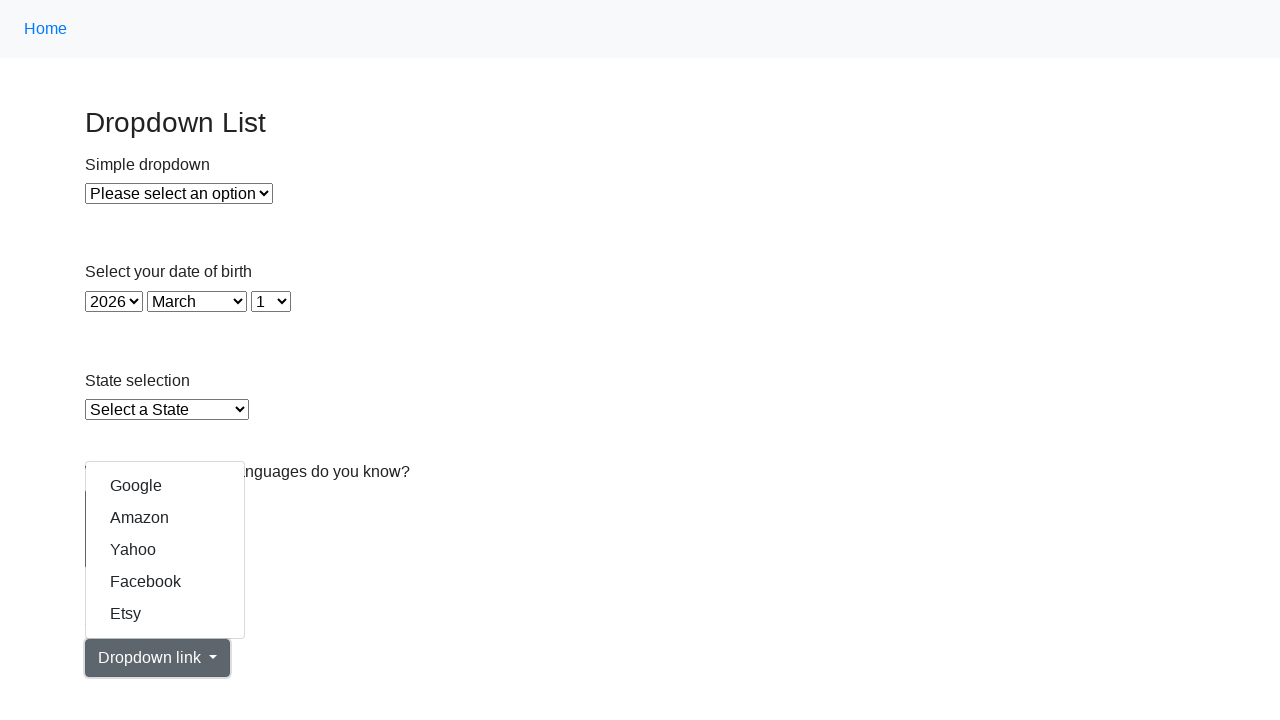

Selected Facebook link from dropdown menu at (165, 582) on a:text('Facebook')
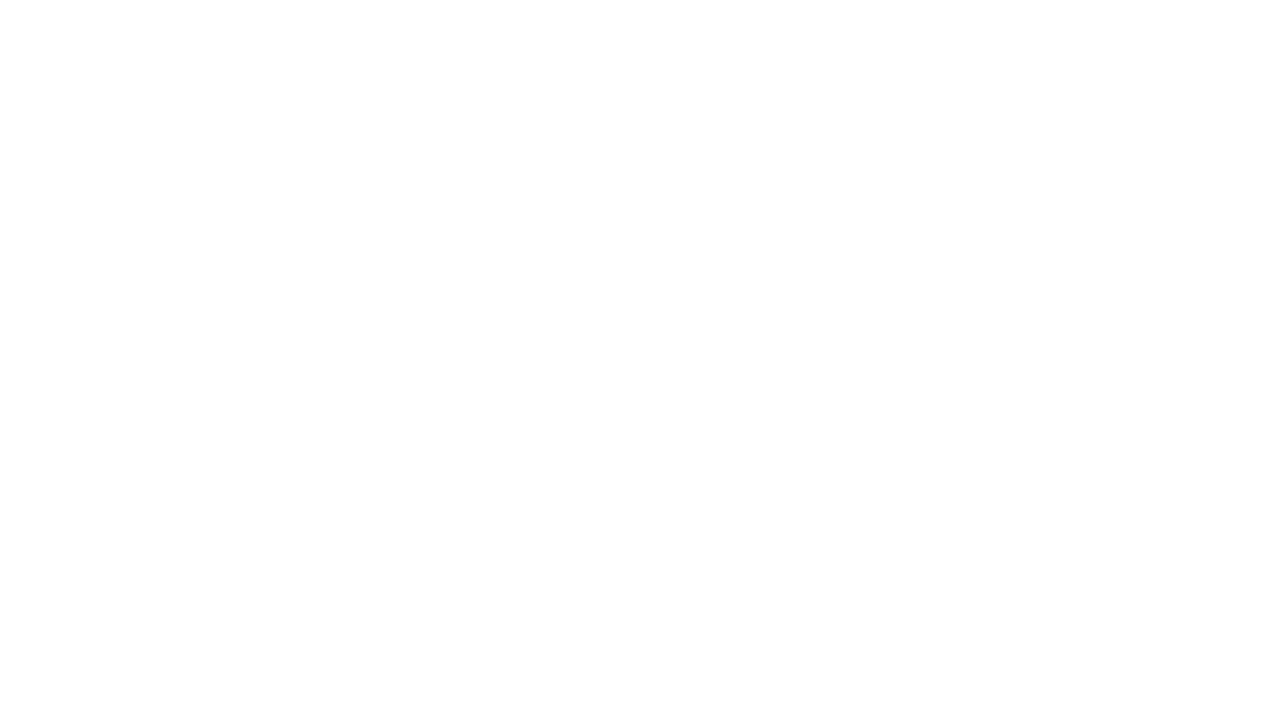

Page loaded after navigating to Facebook
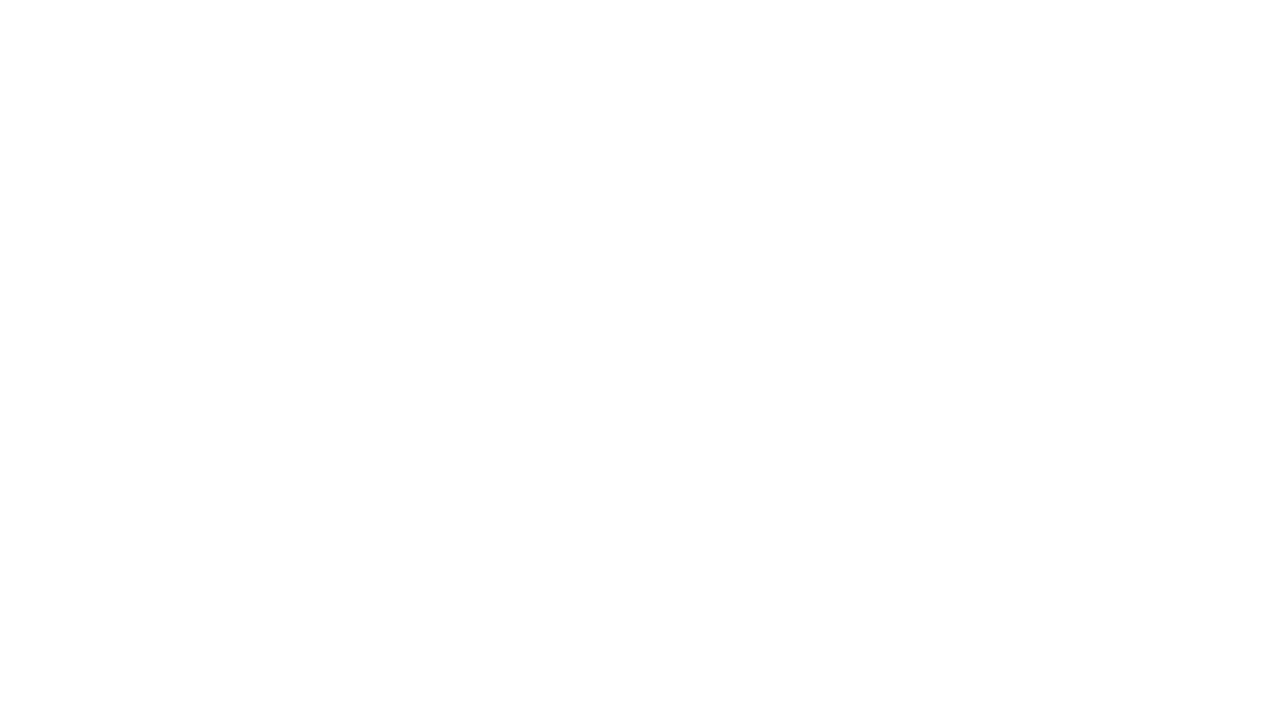

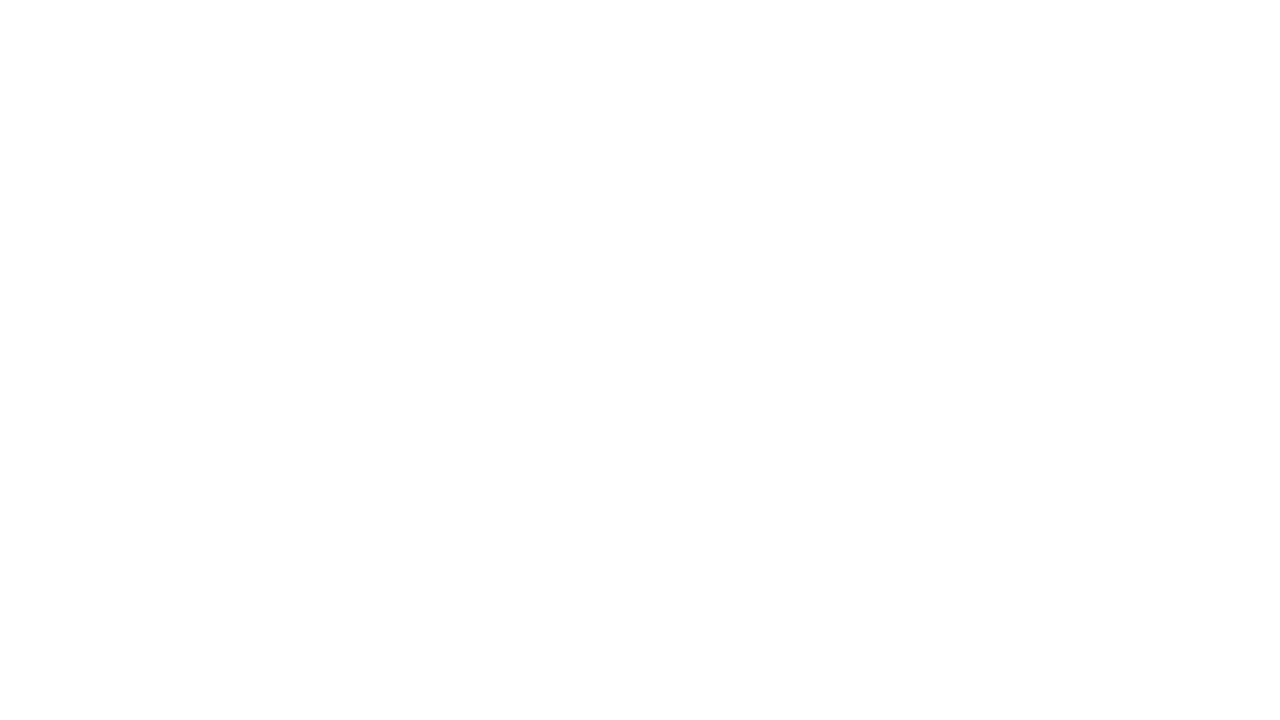